Tests alert handling and math calculation form submission by clicking a button, accepting a confirm dialog, calculating a math formula, and submitting the result

Starting URL: http://suninjuly.github.io/alert_accept.html

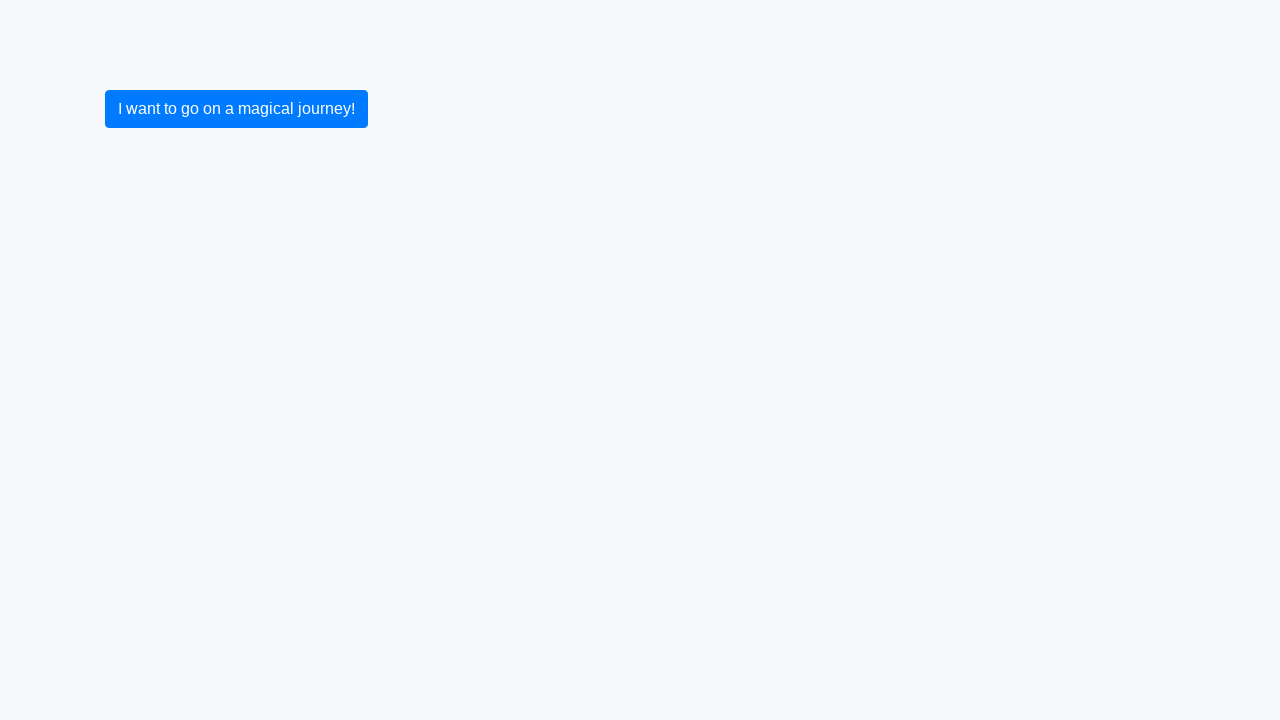

Clicked the magical journey button at (236, 109) on xpath=//button[text()="I want to go on a magical journey!"]
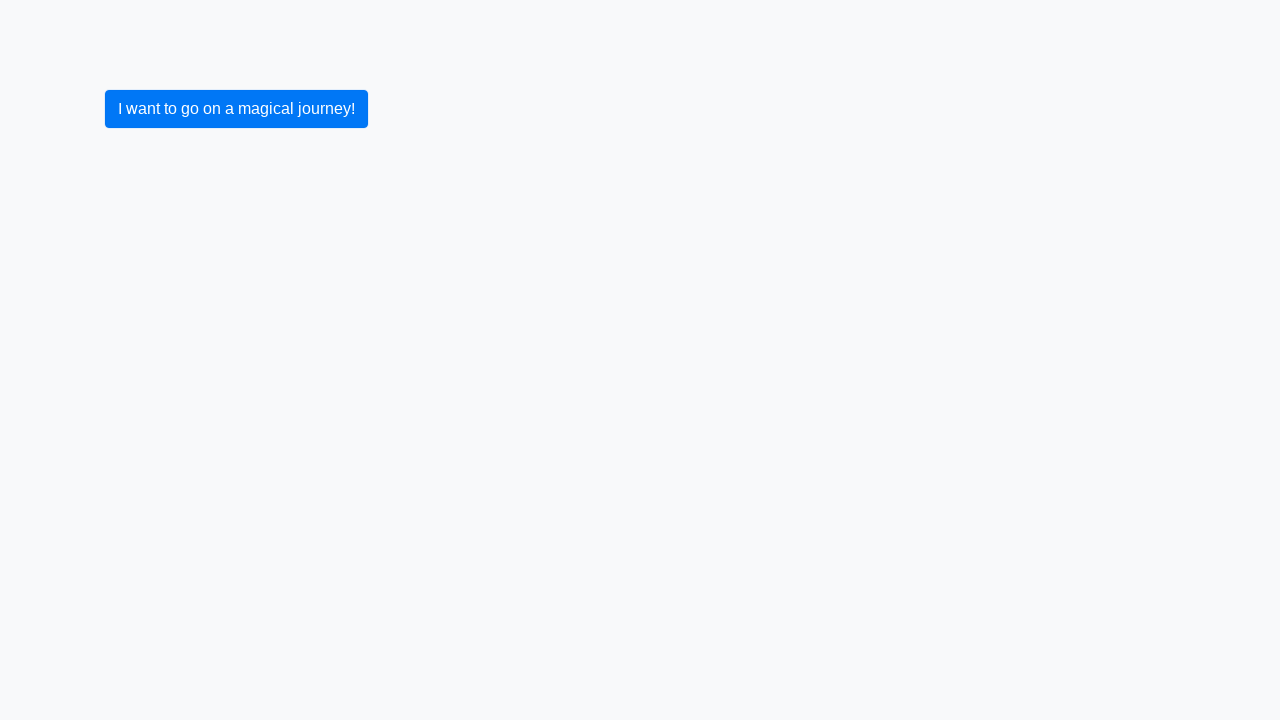

Set up dialog handler to accept confirm dialogs
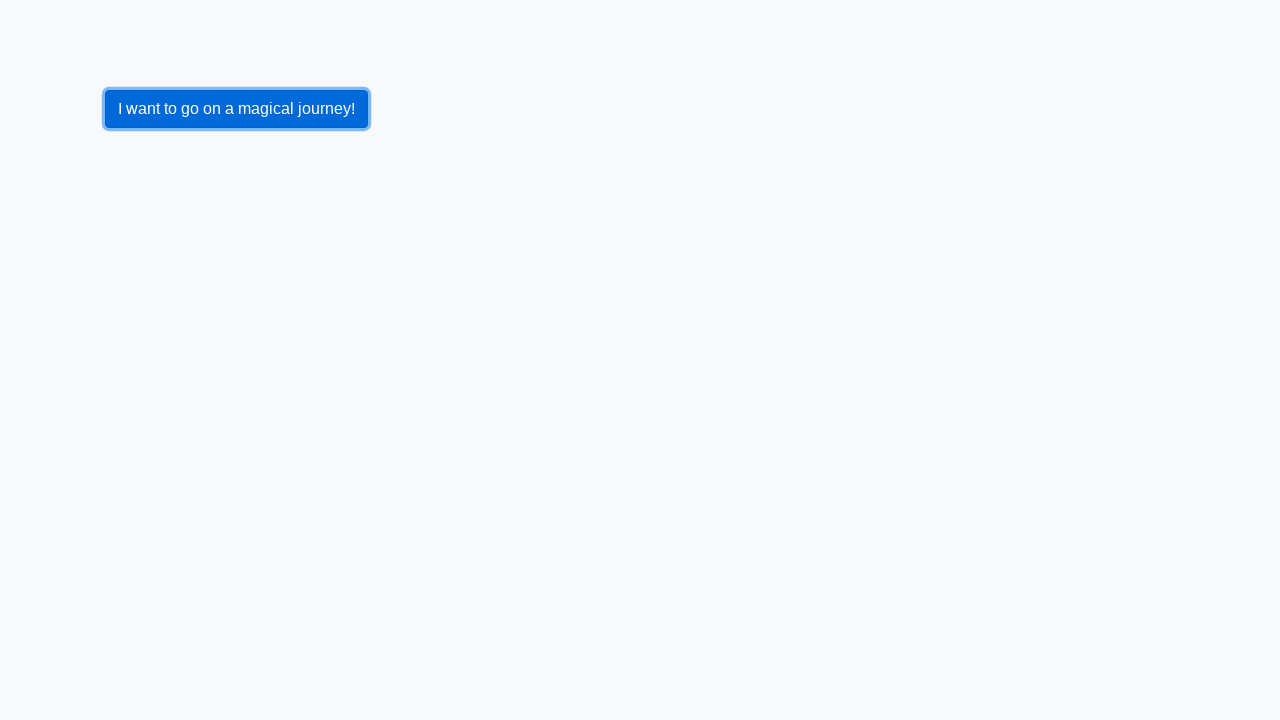

Clicked the magical journey button again to trigger confirm dialog at (236, 109) on xpath=//button[text()="I want to go on a magical journey!"]
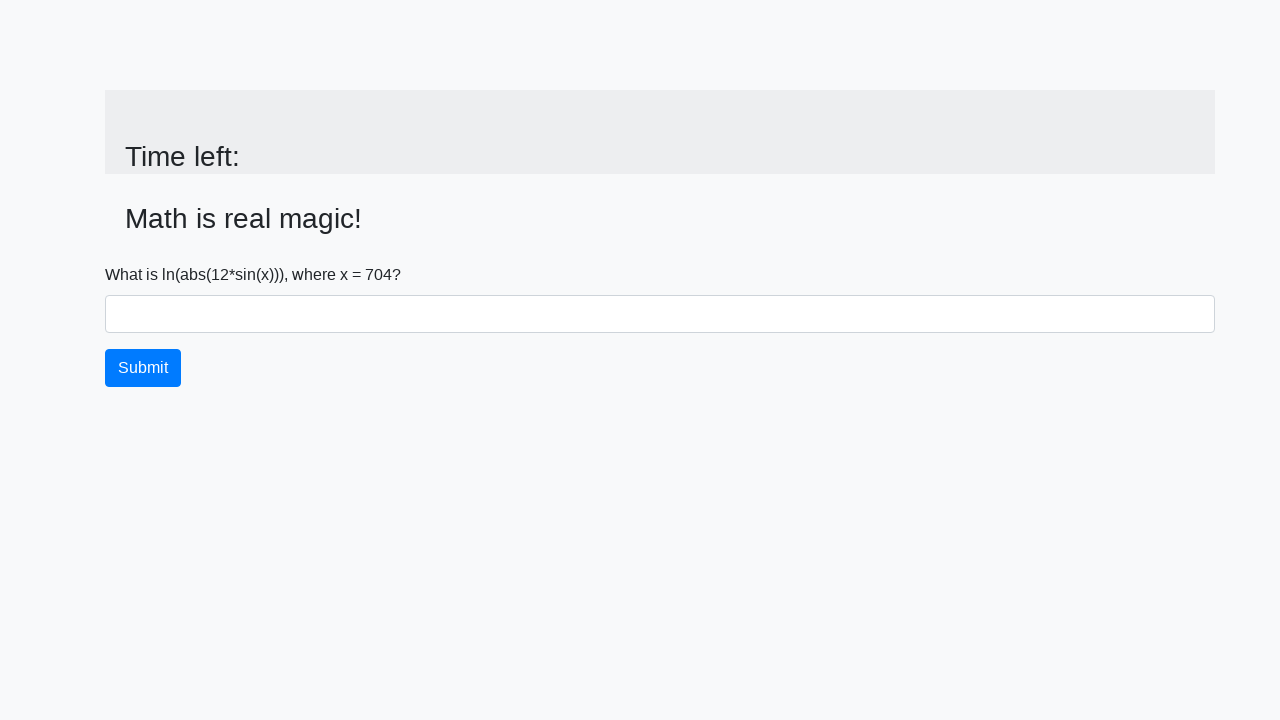

Retrieved X value from input field: 704
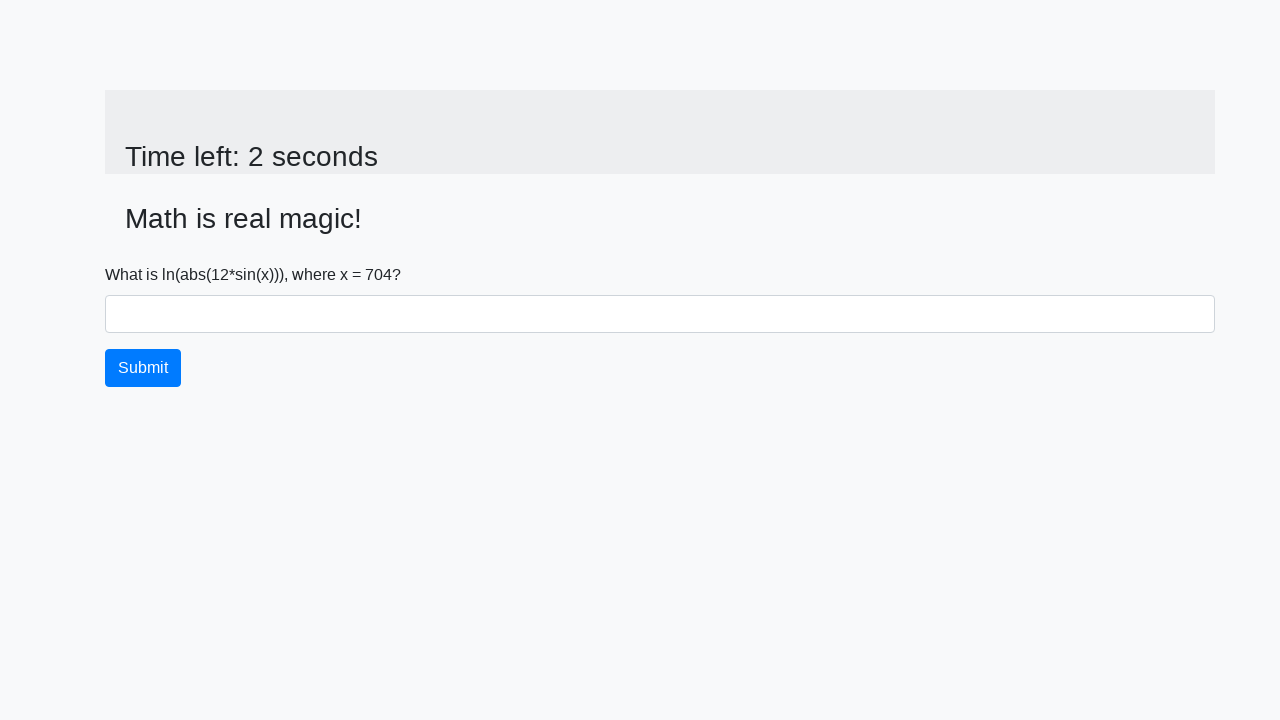

Calculated formula result: 1.2100584356681168
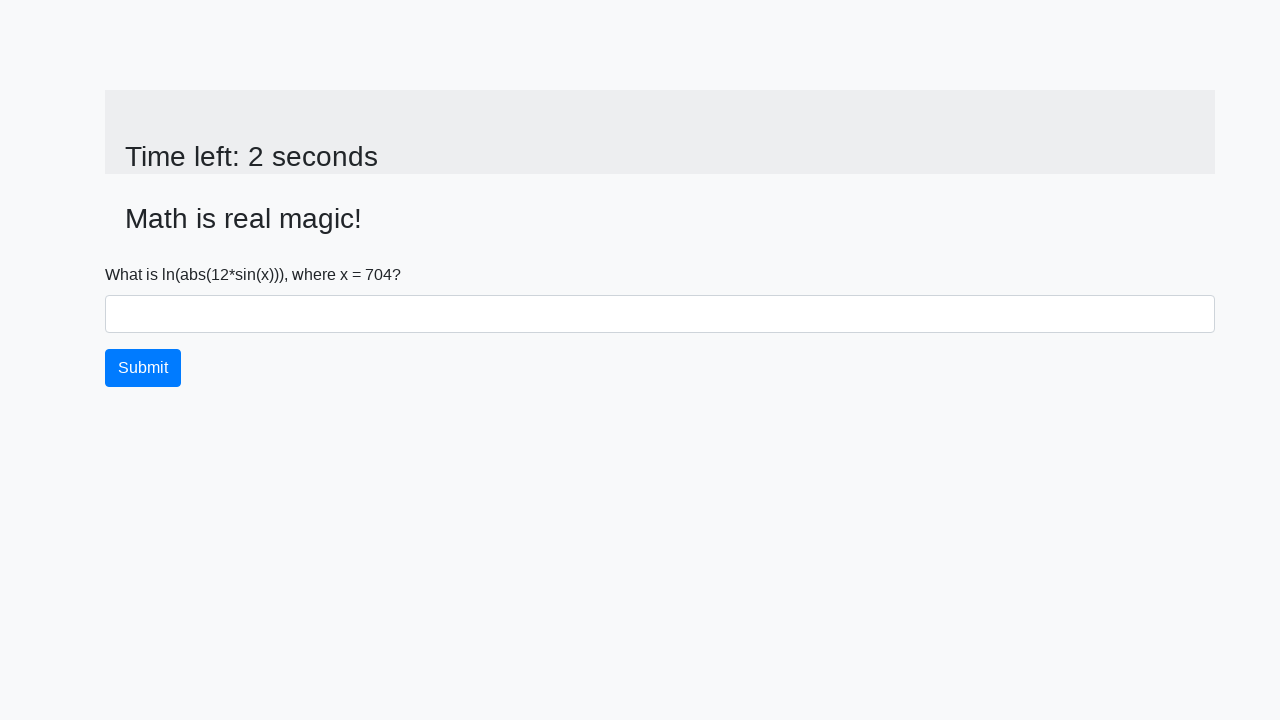

Filled answer field with calculated value: 1.2100584356681168 on #answer
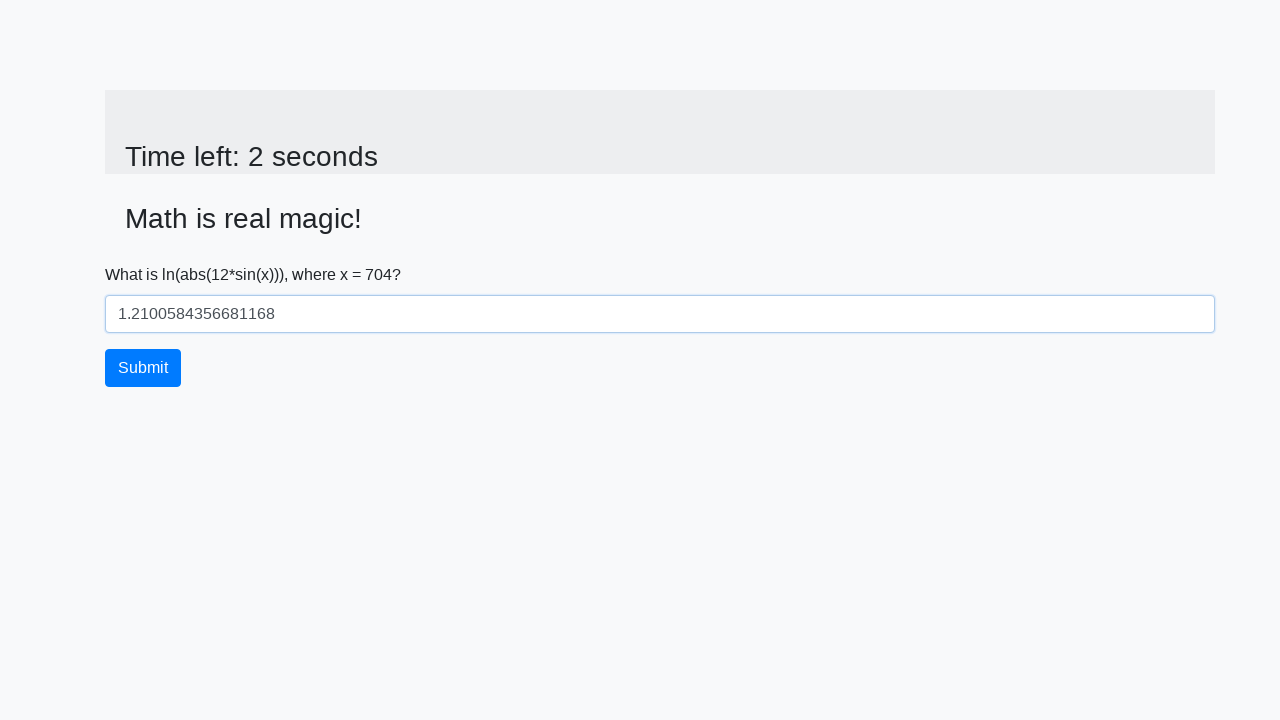

Clicked Submit button to submit the form at (143, 368) on xpath=//button[text()="Submit"]
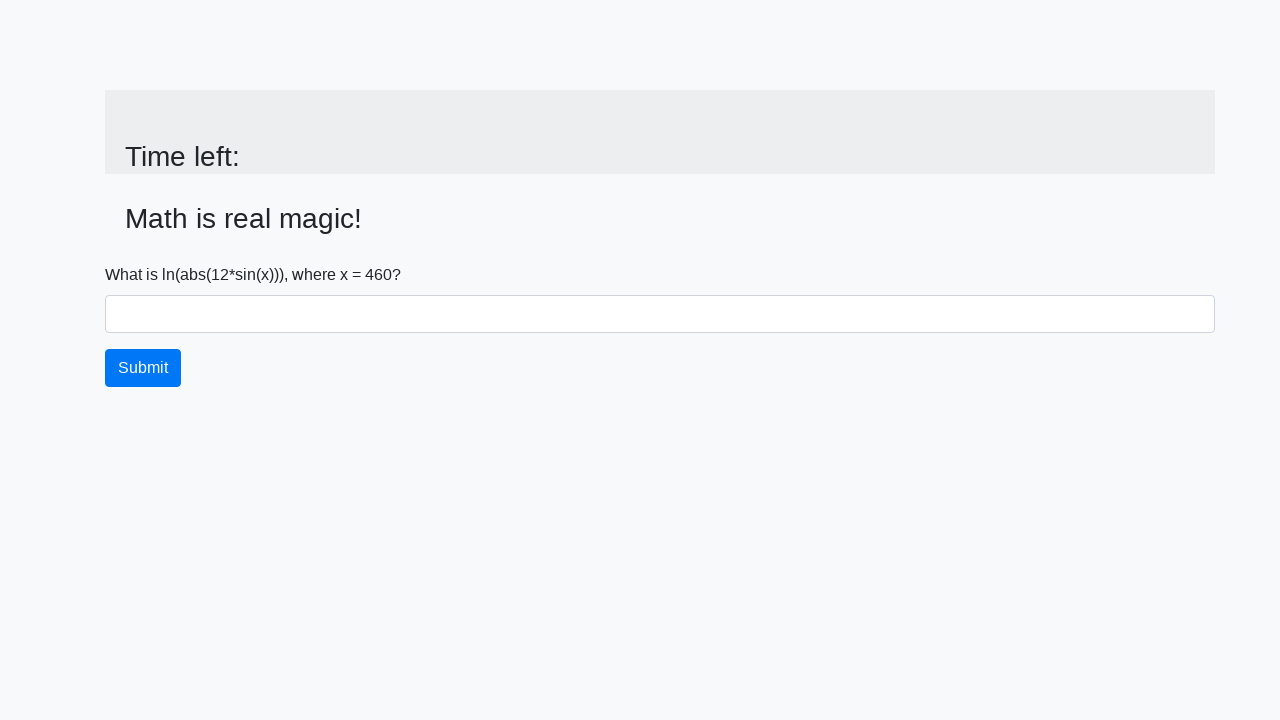

Waited 1000ms for result alert to appear
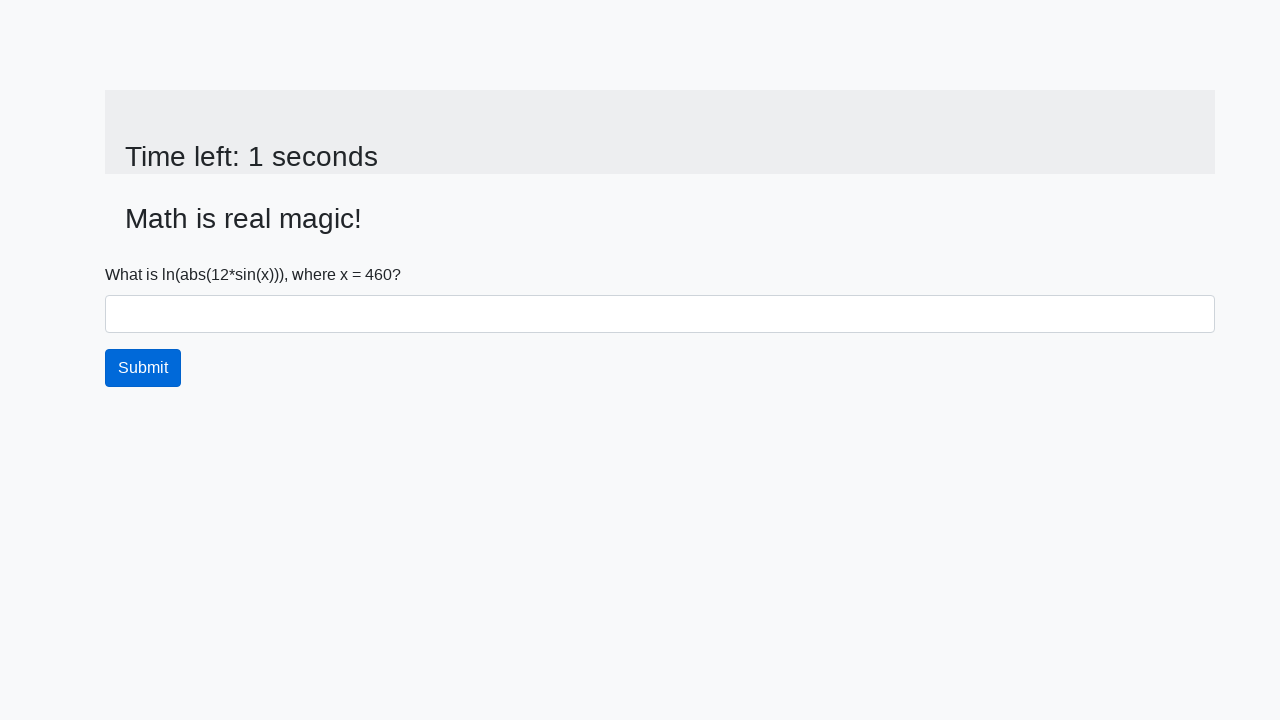

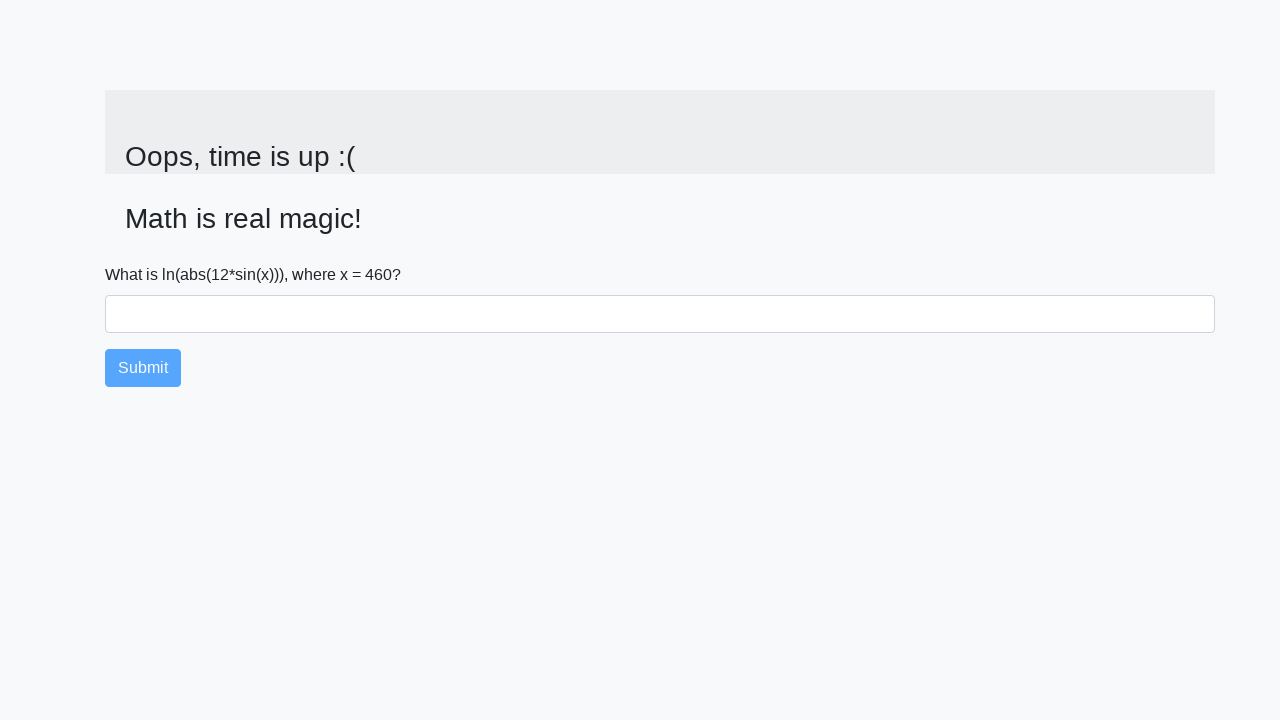